Finds and retrieves the price of wheat from the product table

Starting URL: https://rahulshettyacademy.com/seleniumPractise/#/offers

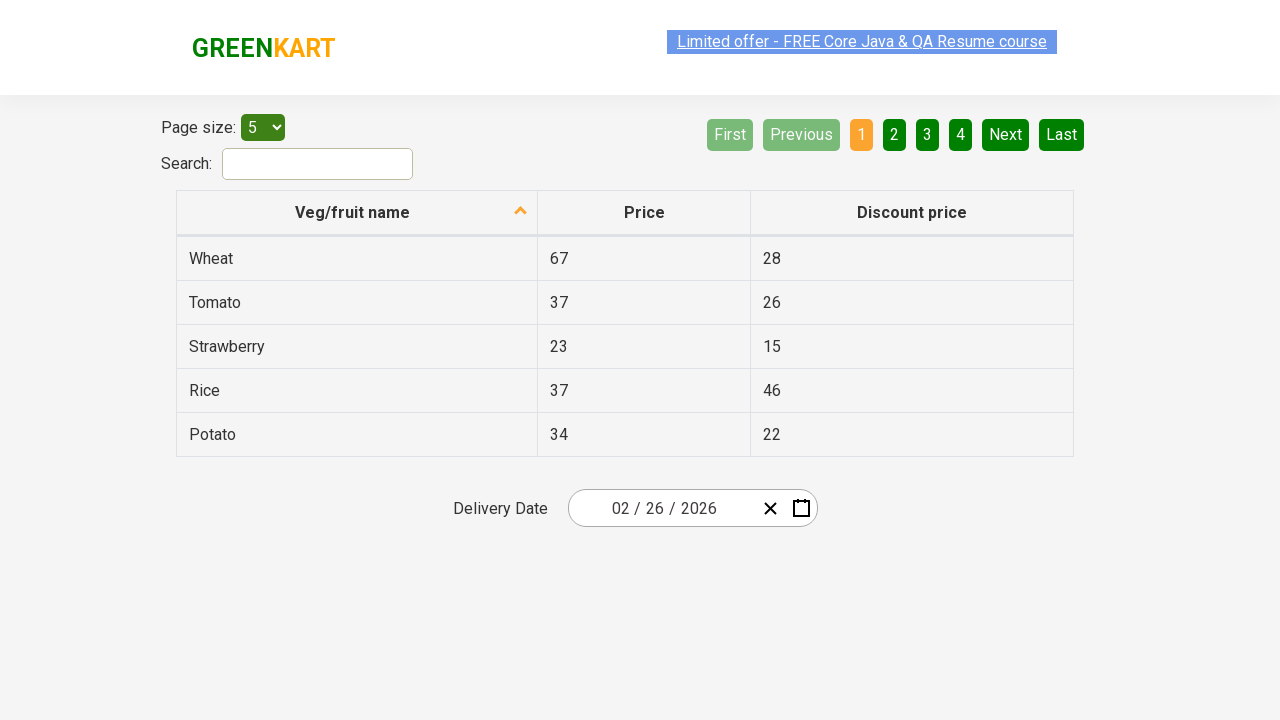

Navigated to product offers page
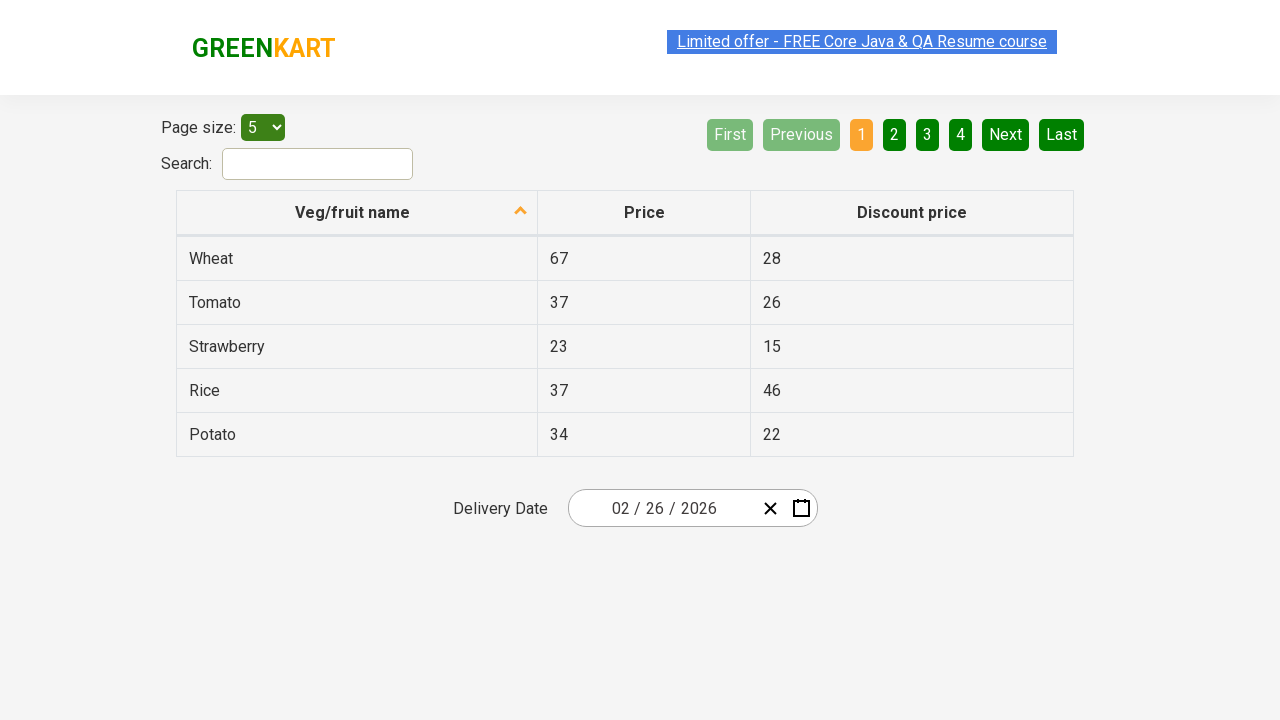

Product table loaded
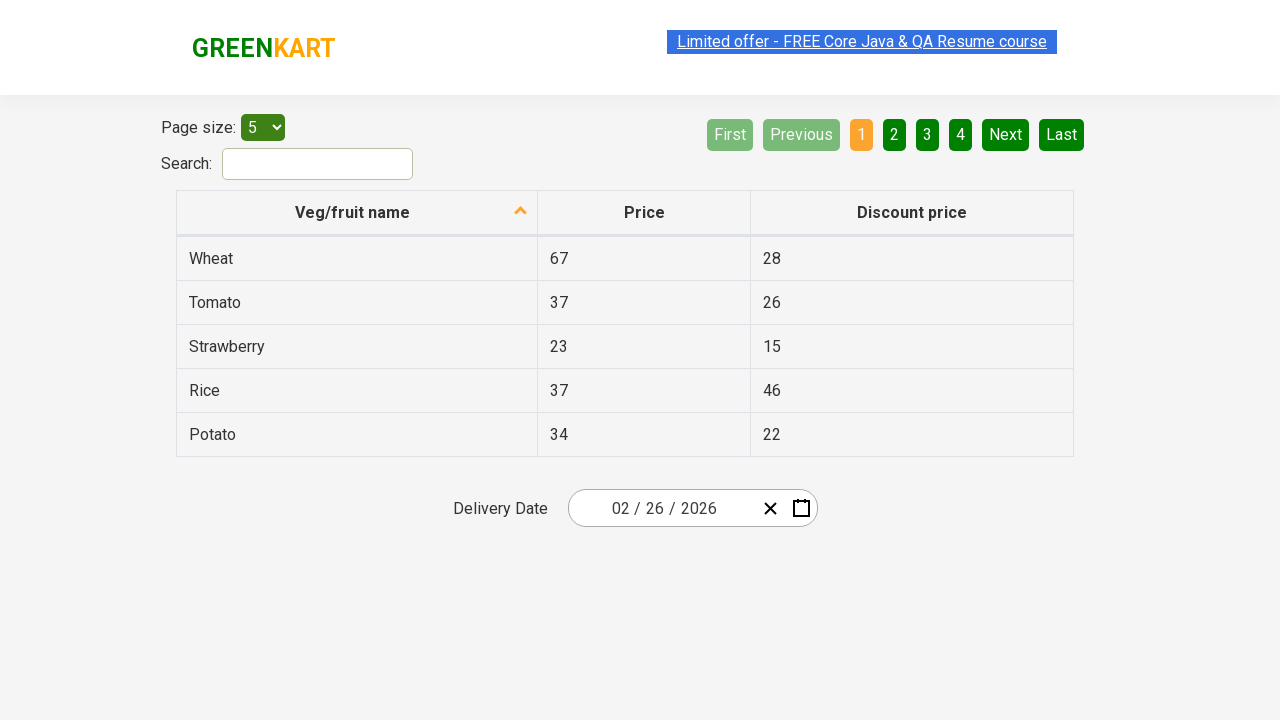

Located wheat row in product table
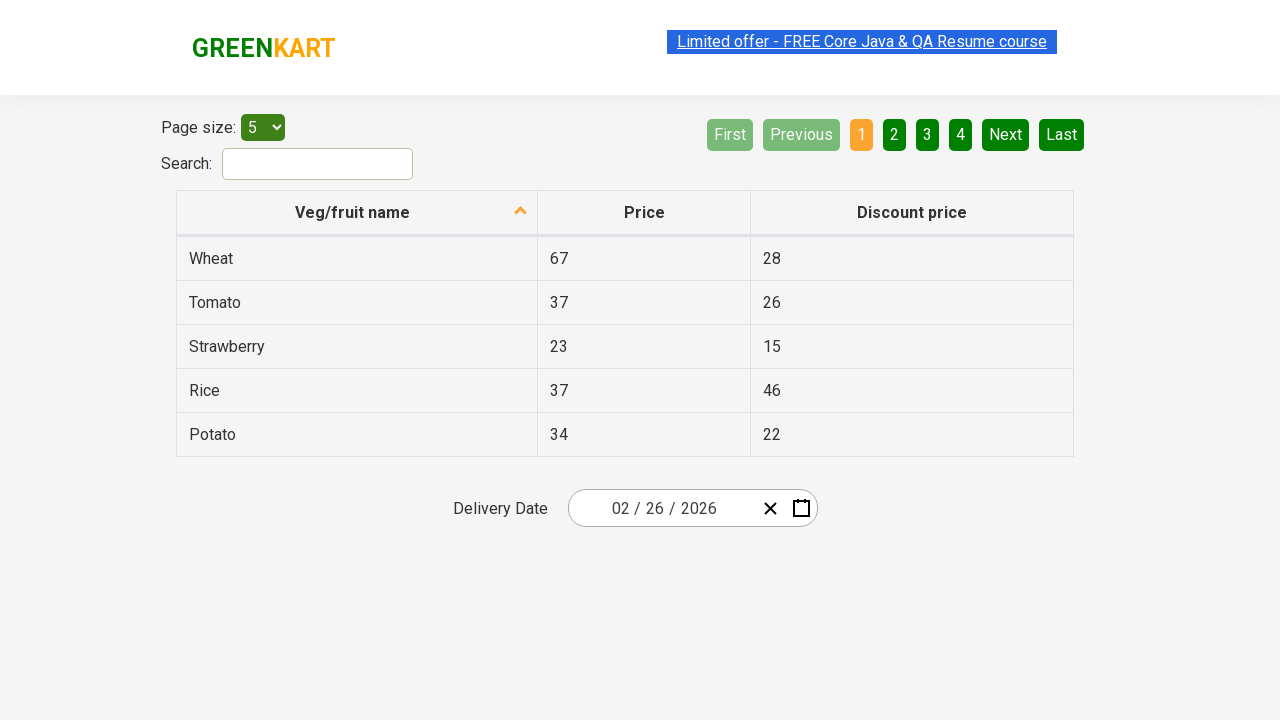

Retrieved wheat price: 67
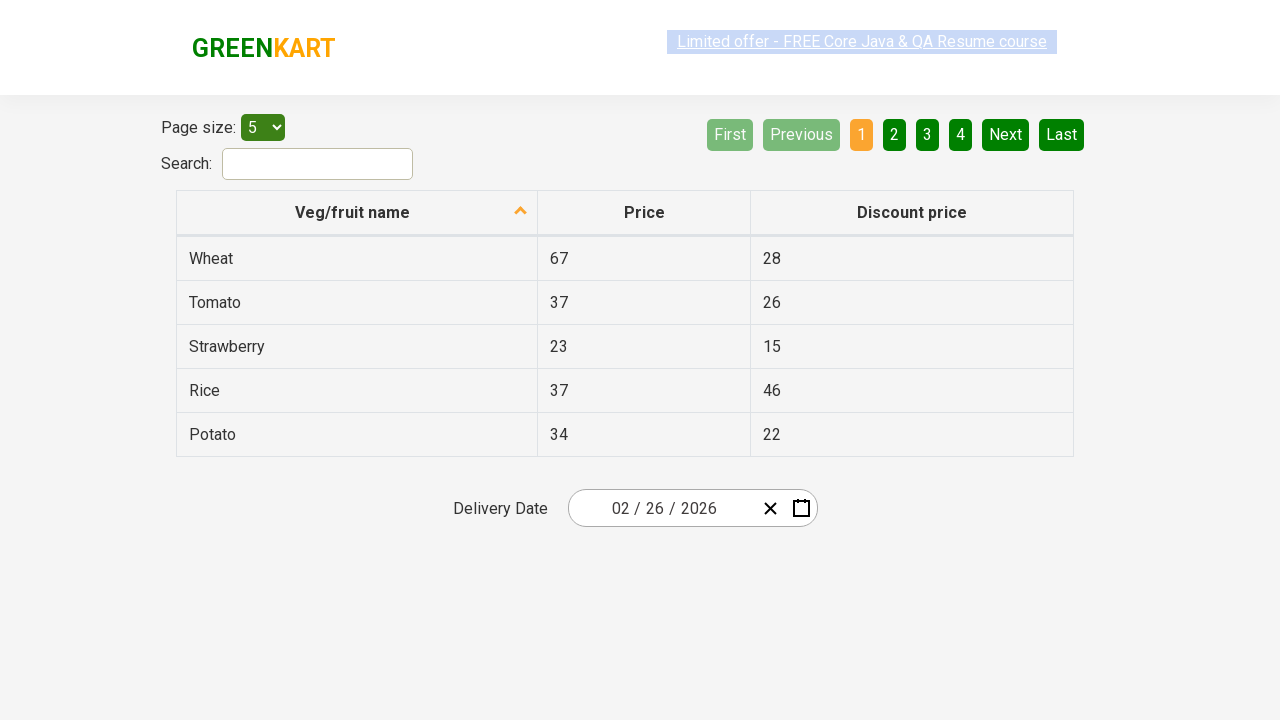

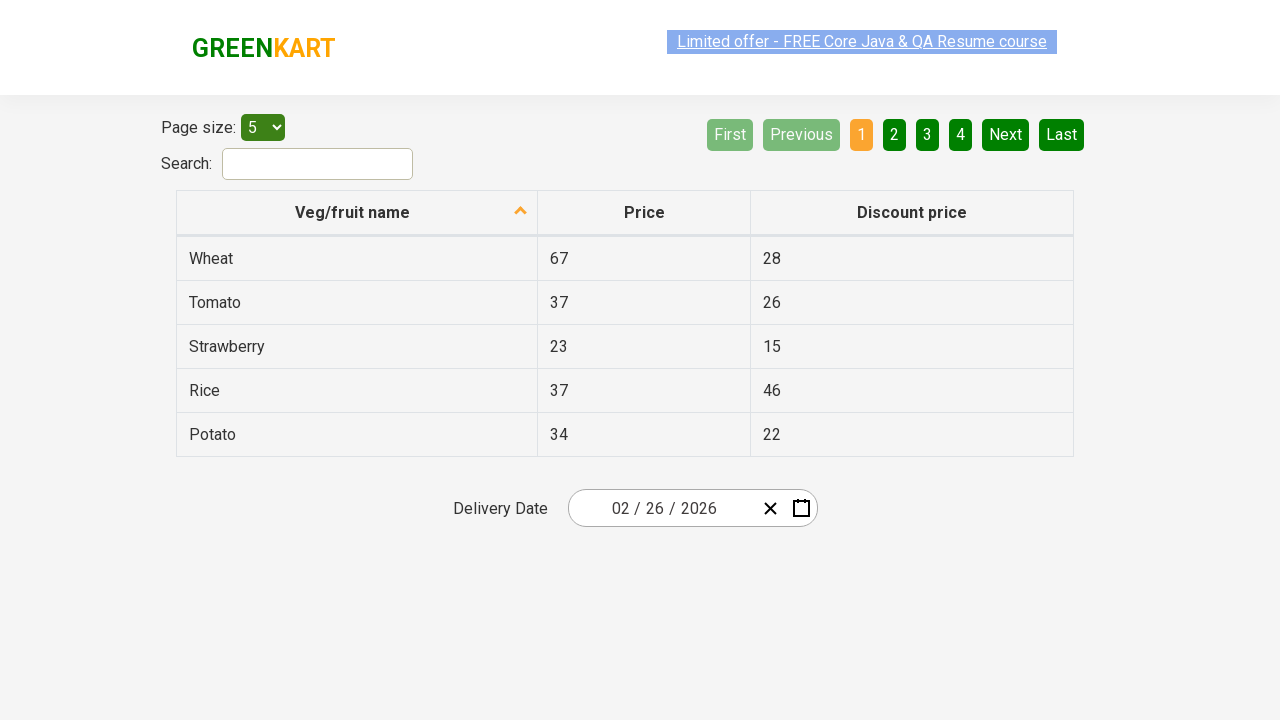